Navigates to Spinny used cars listing page in Delhi and scrolls down to load more car listings until a sufficient number of listings are loaded.

Starting URL: https://www.spinny.com/used-cars-in-delhi/s/

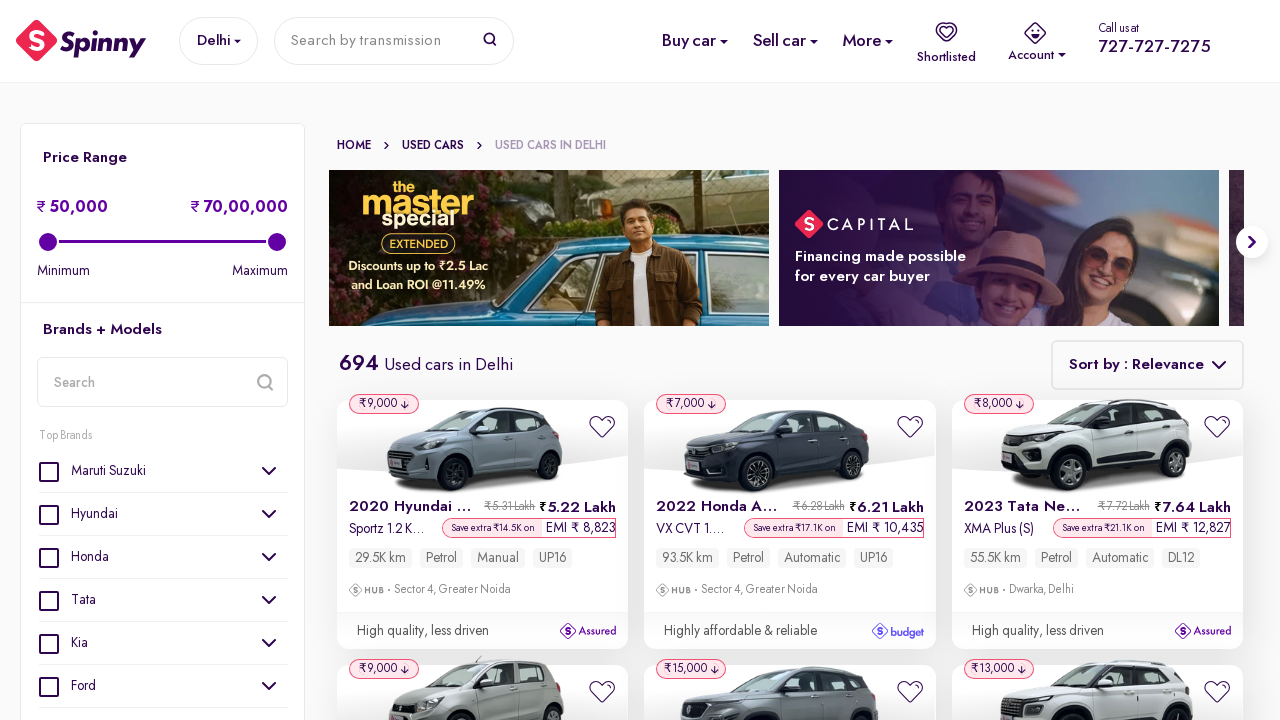

Waited for car listings to become visible
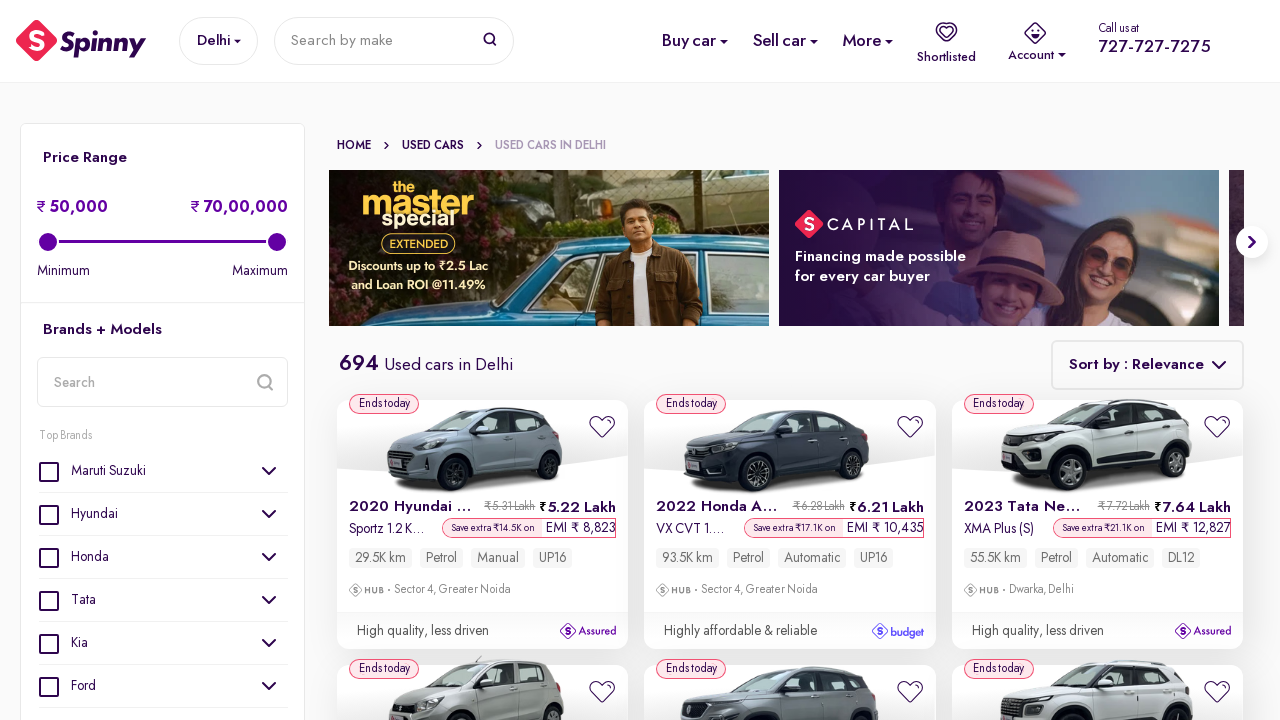

Set viewport size to 1920x1080 for optimal loading
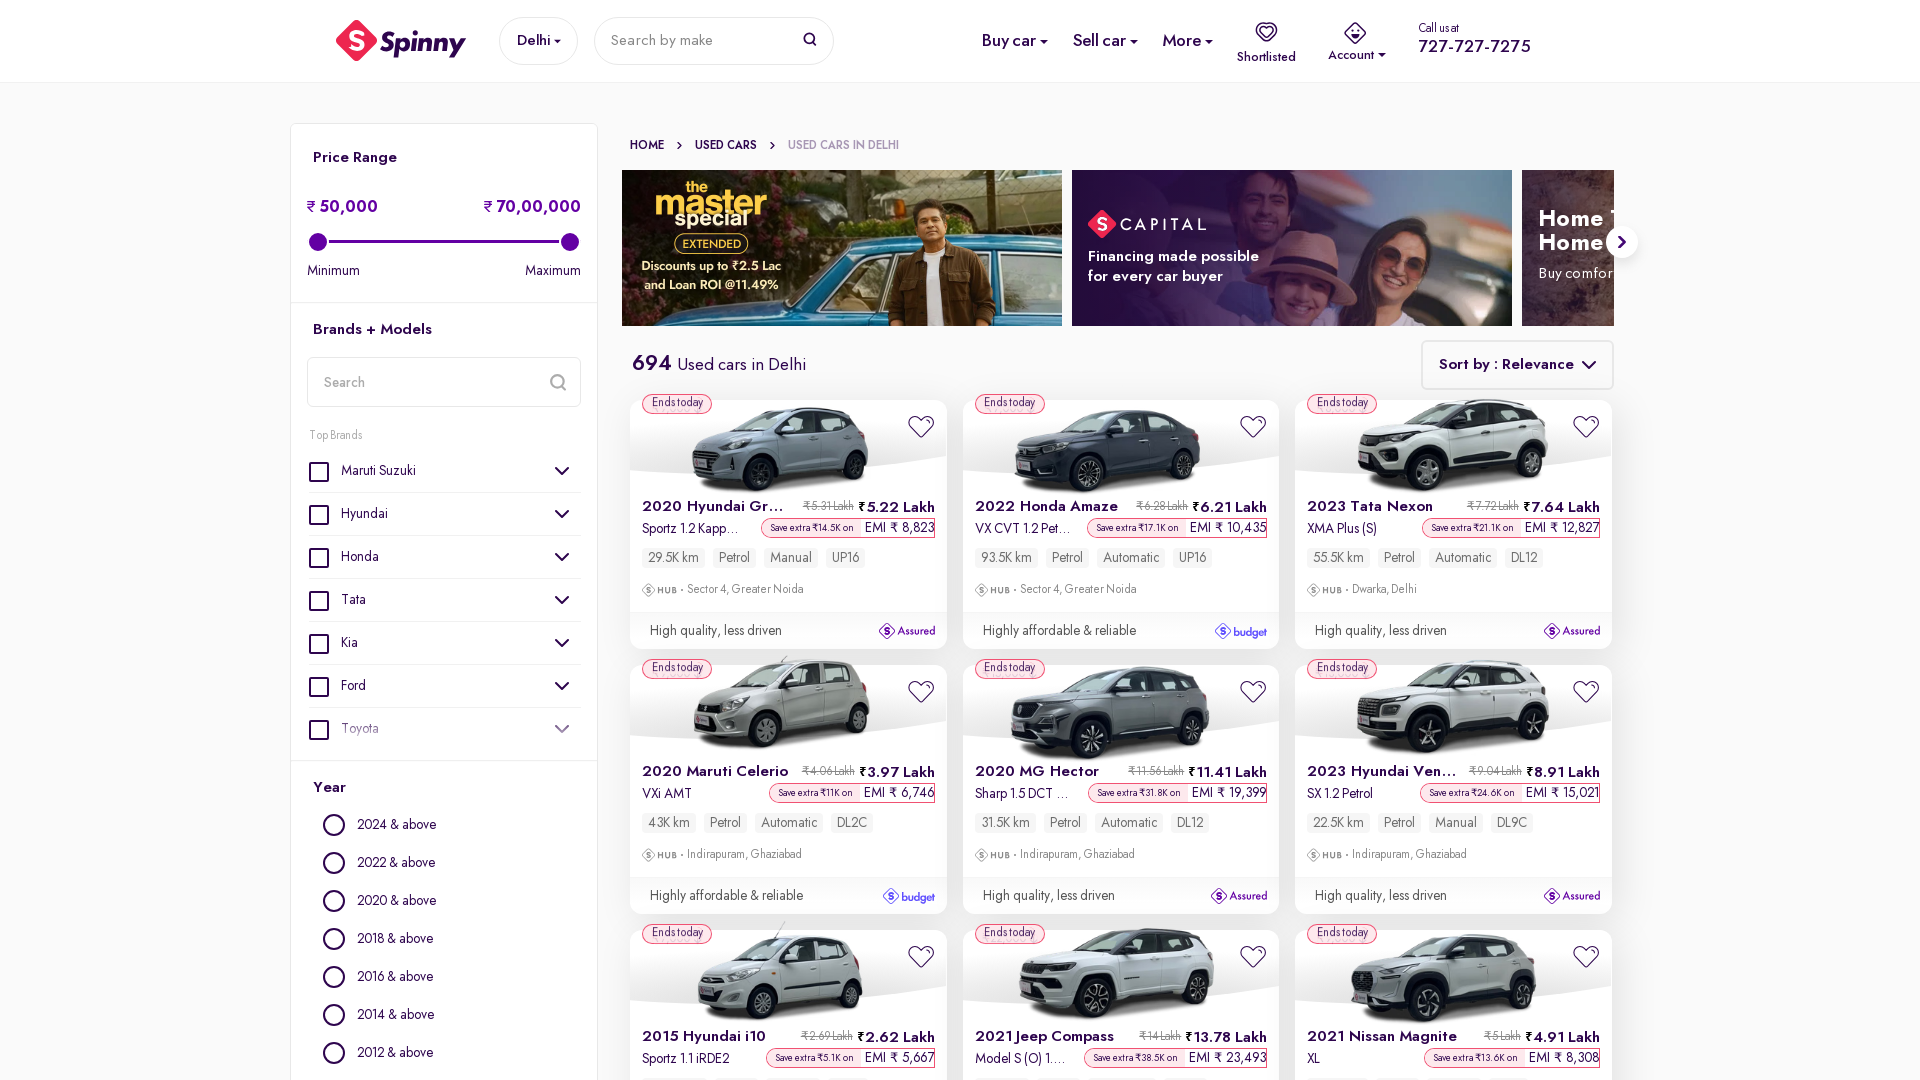

Waited 3 seconds for initial page load
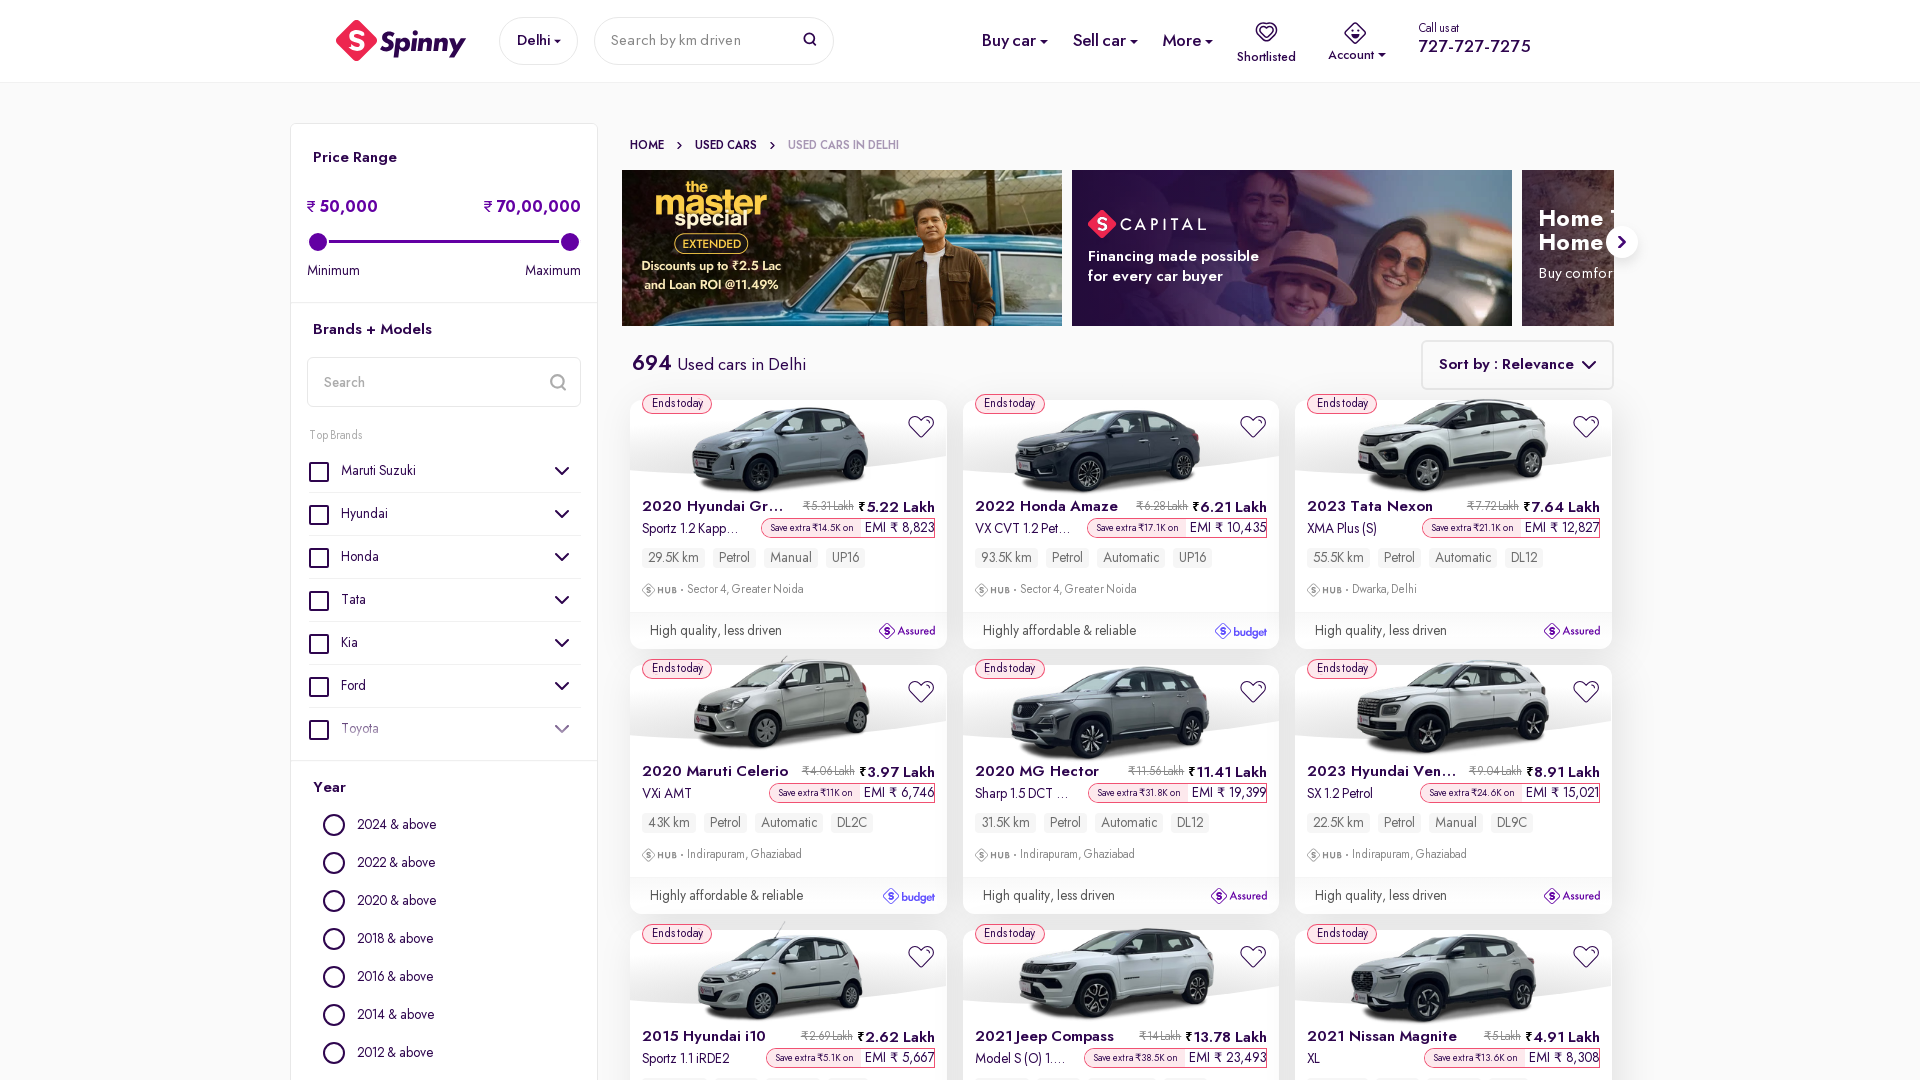

Counted 22 car listings loaded
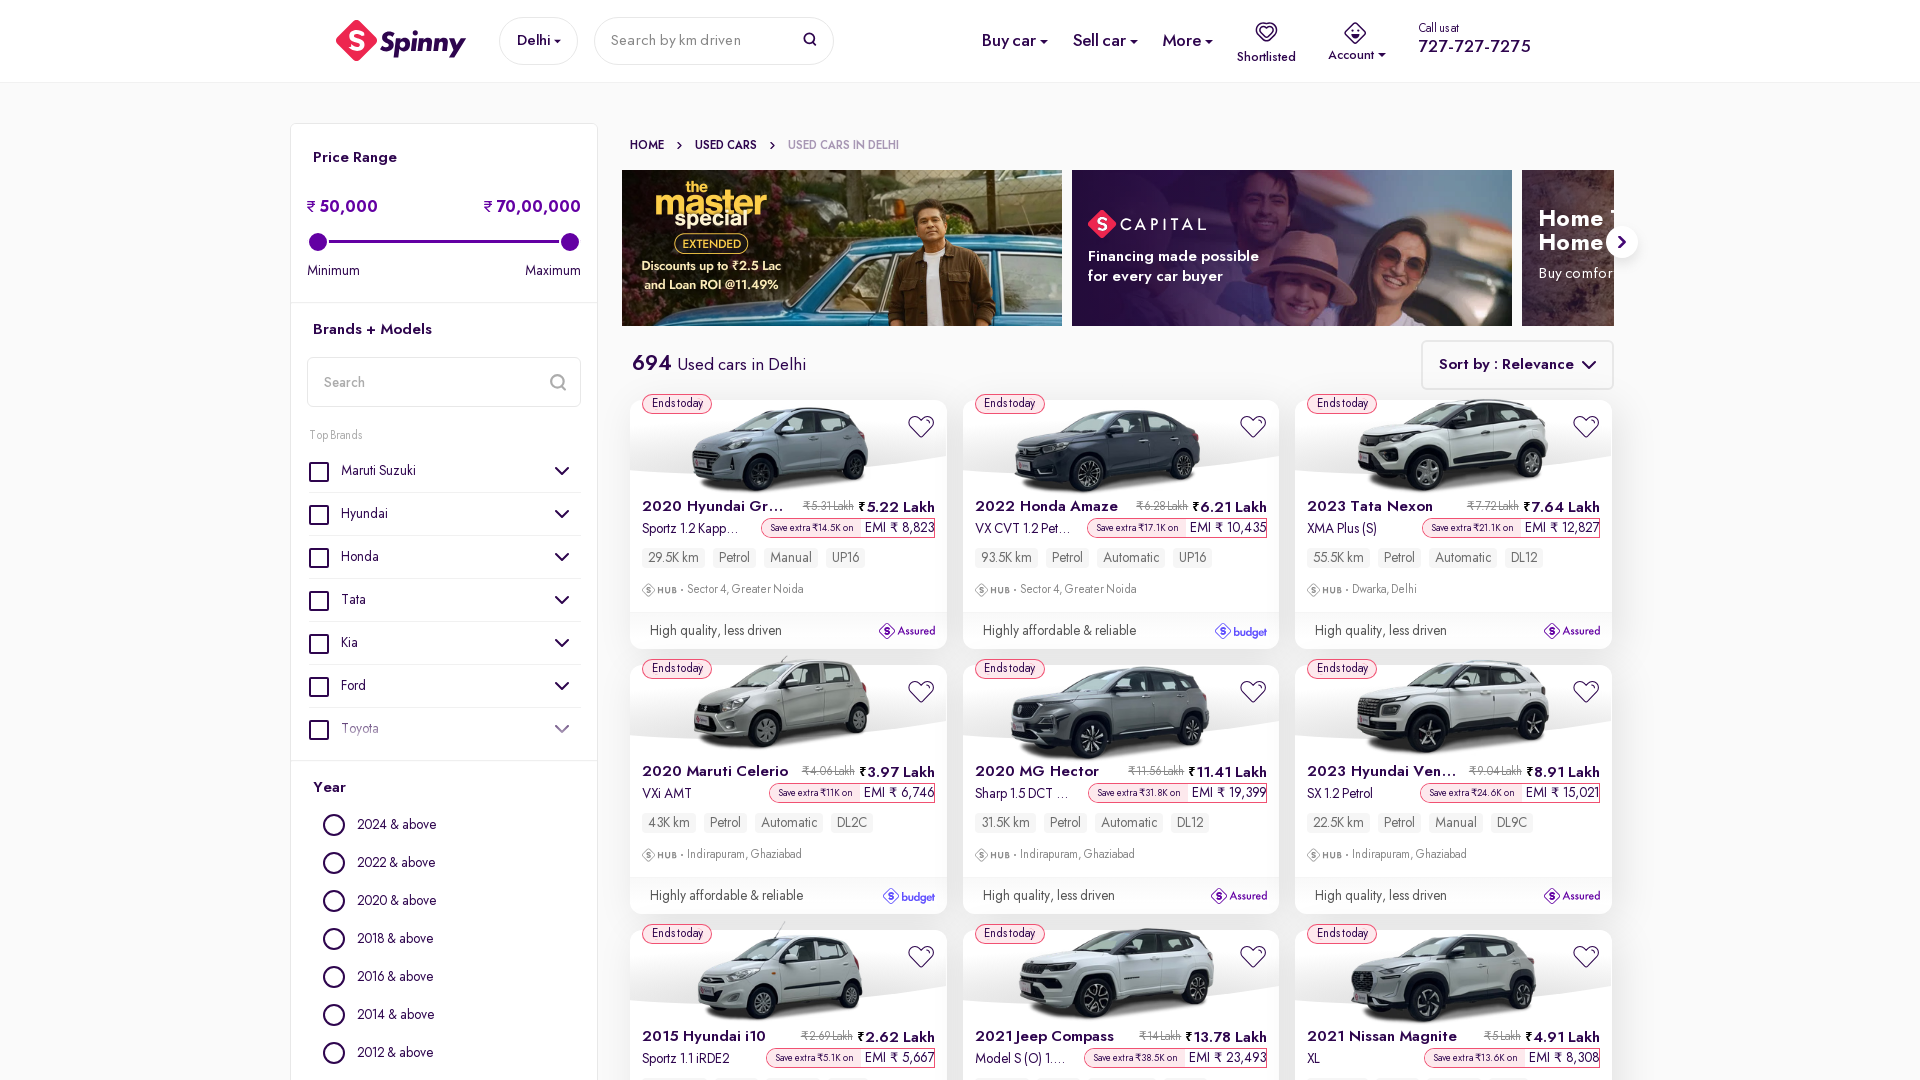

Scrolled down by 1600px to position 1600px
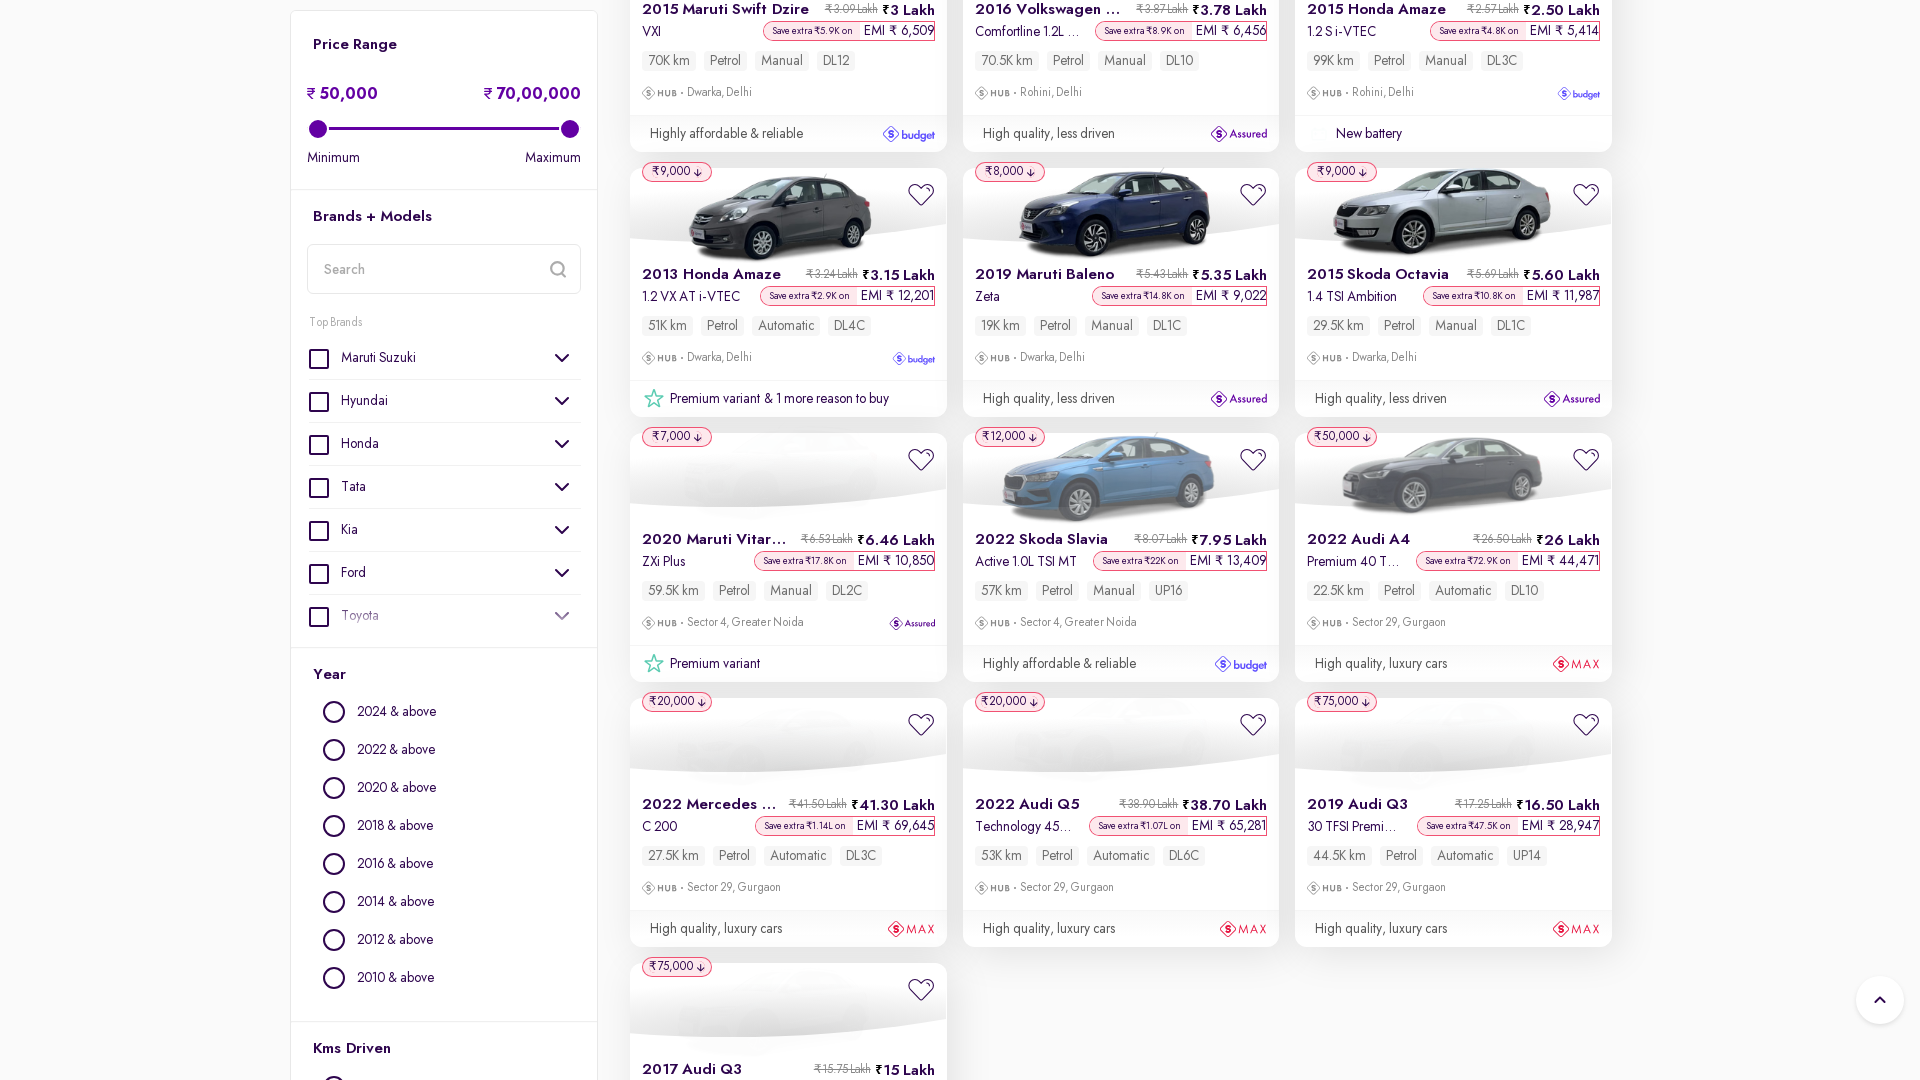

Waited 2 seconds for new listings to load
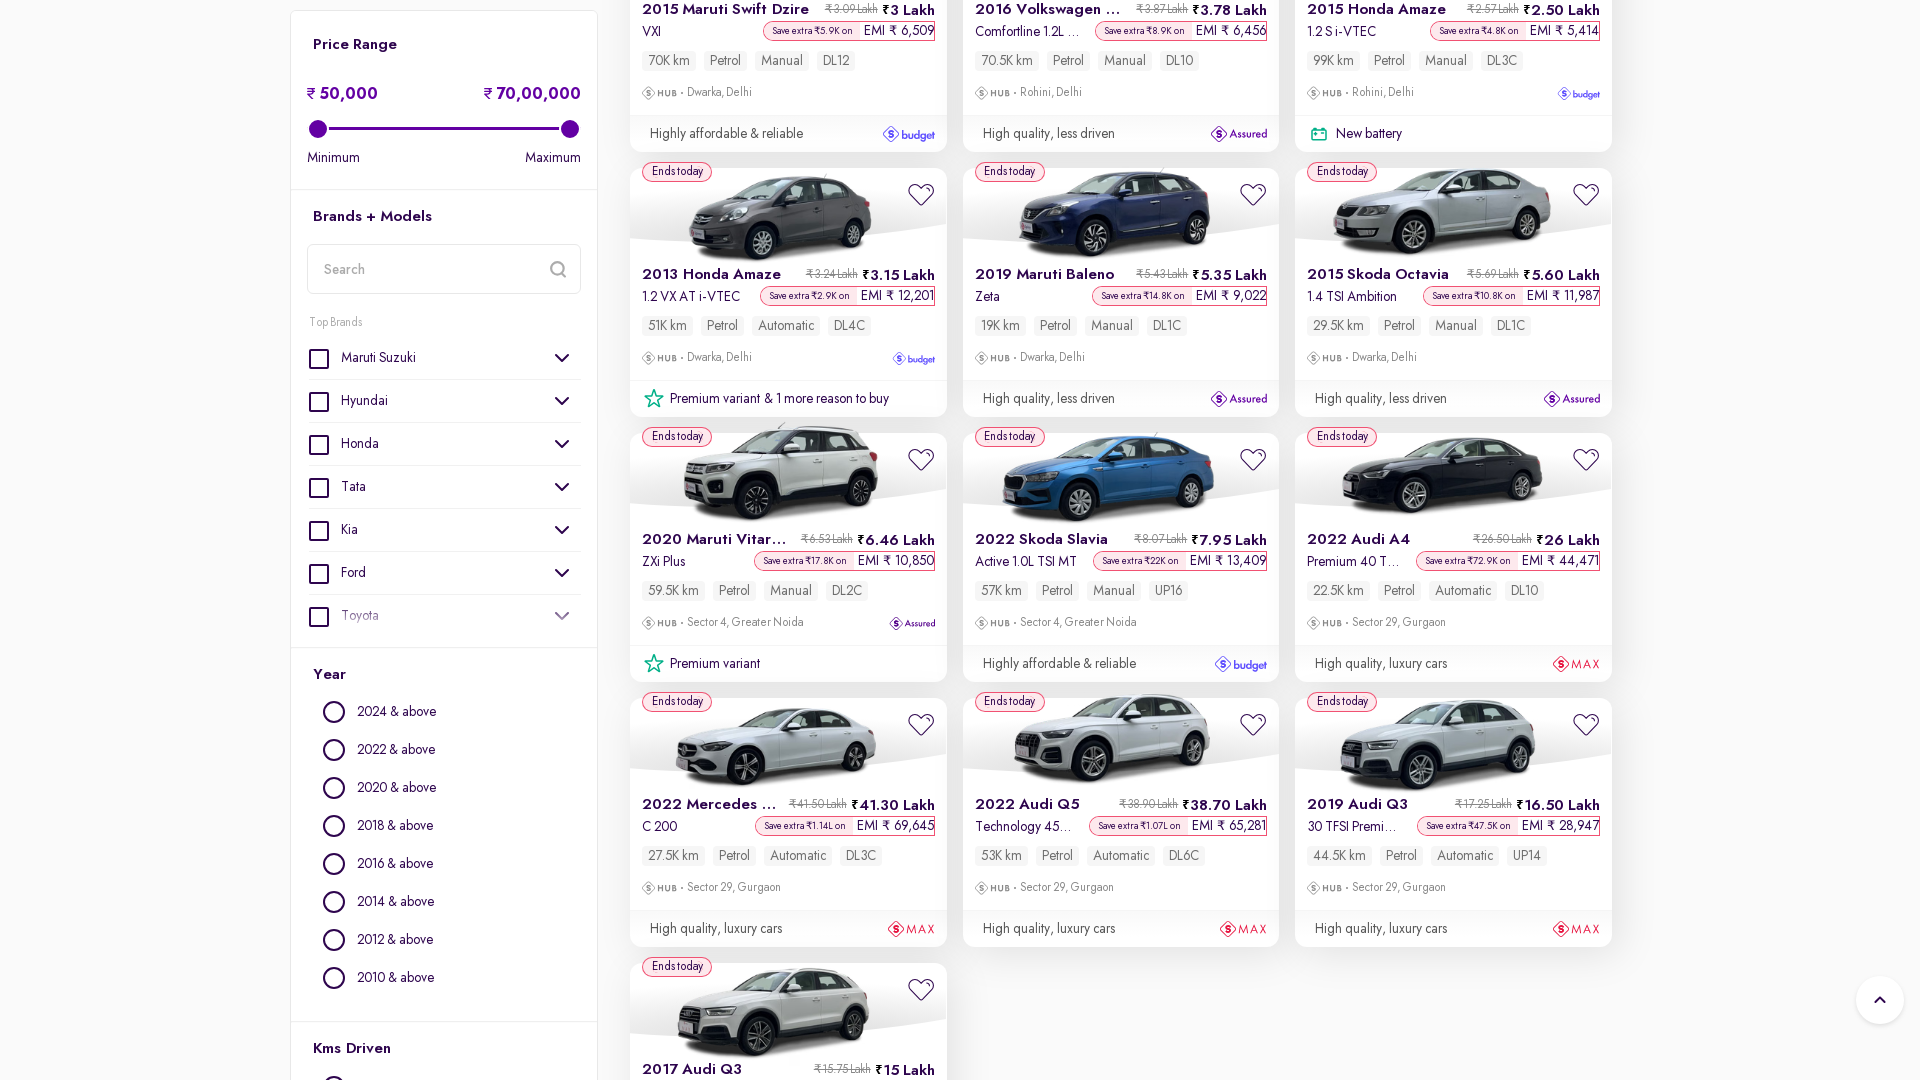

Verified car listings remain visible after scroll
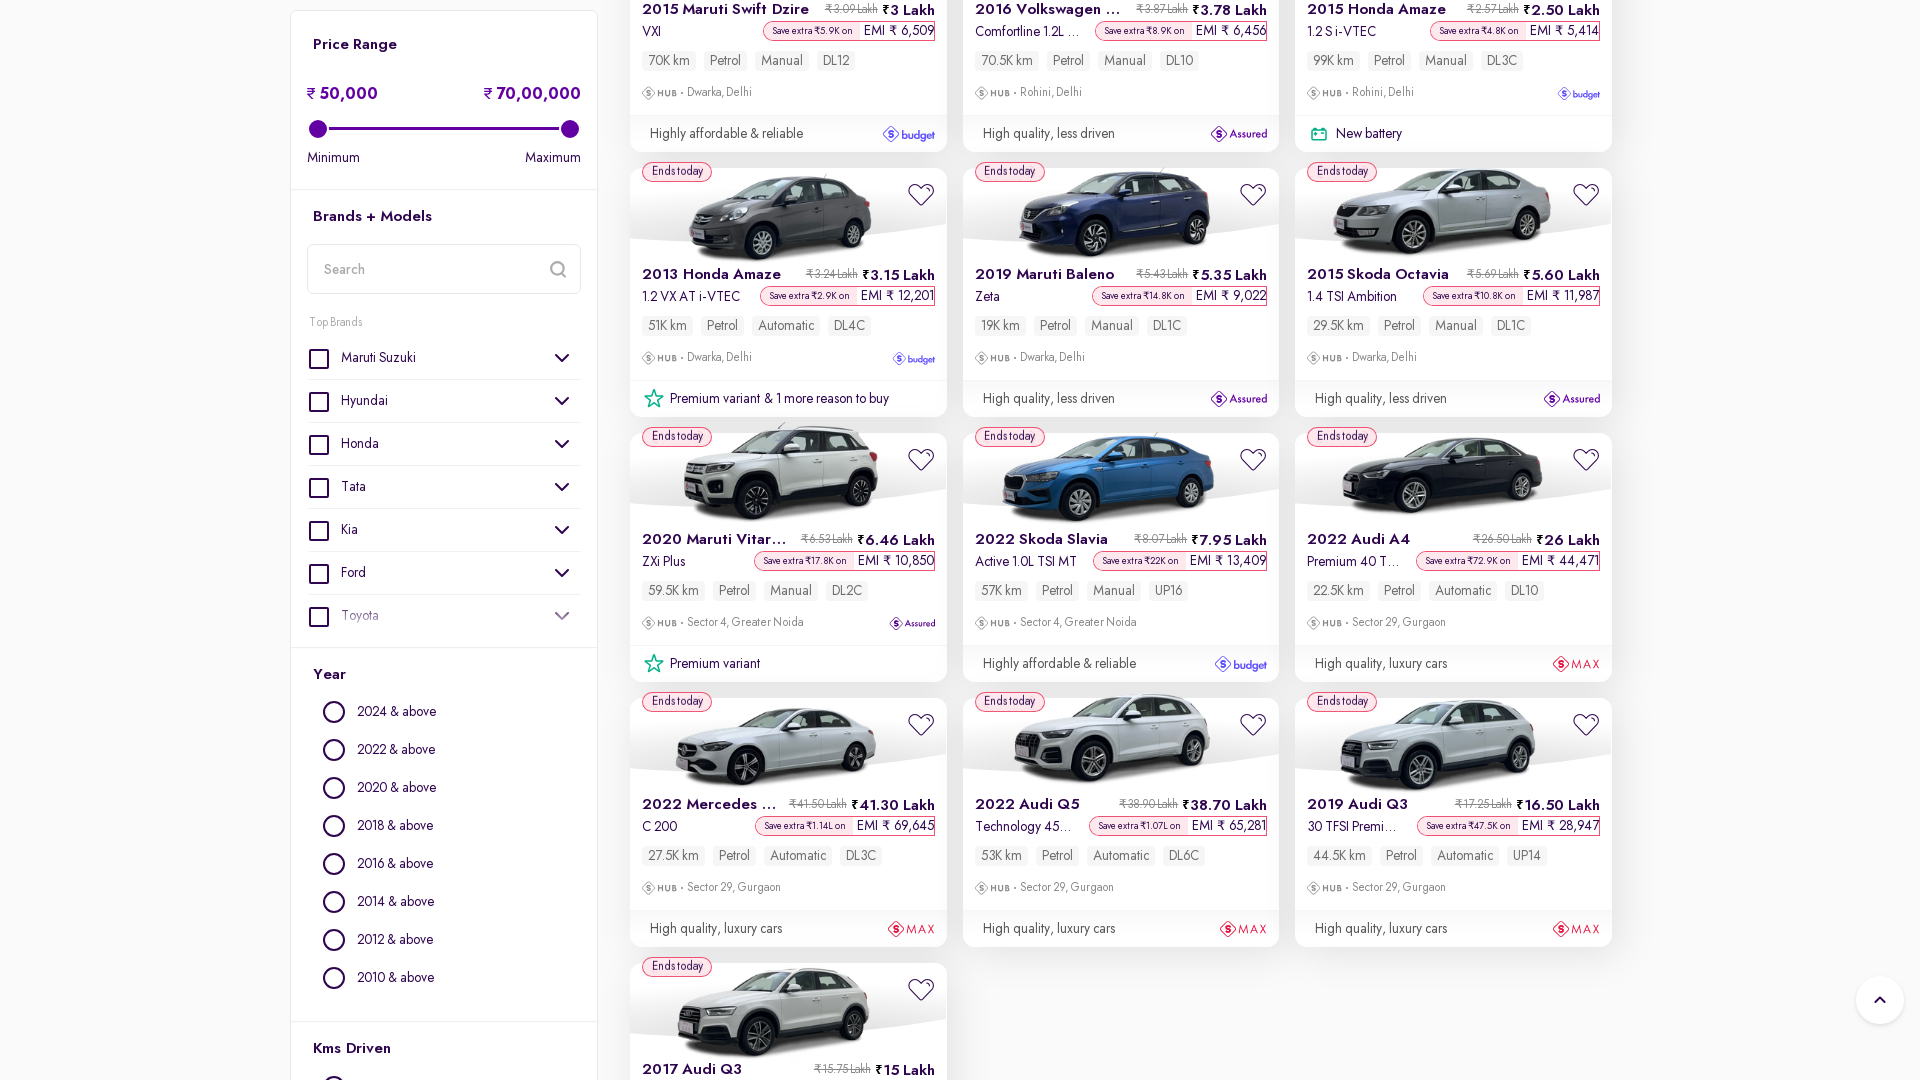

Counted 22 car listings loaded
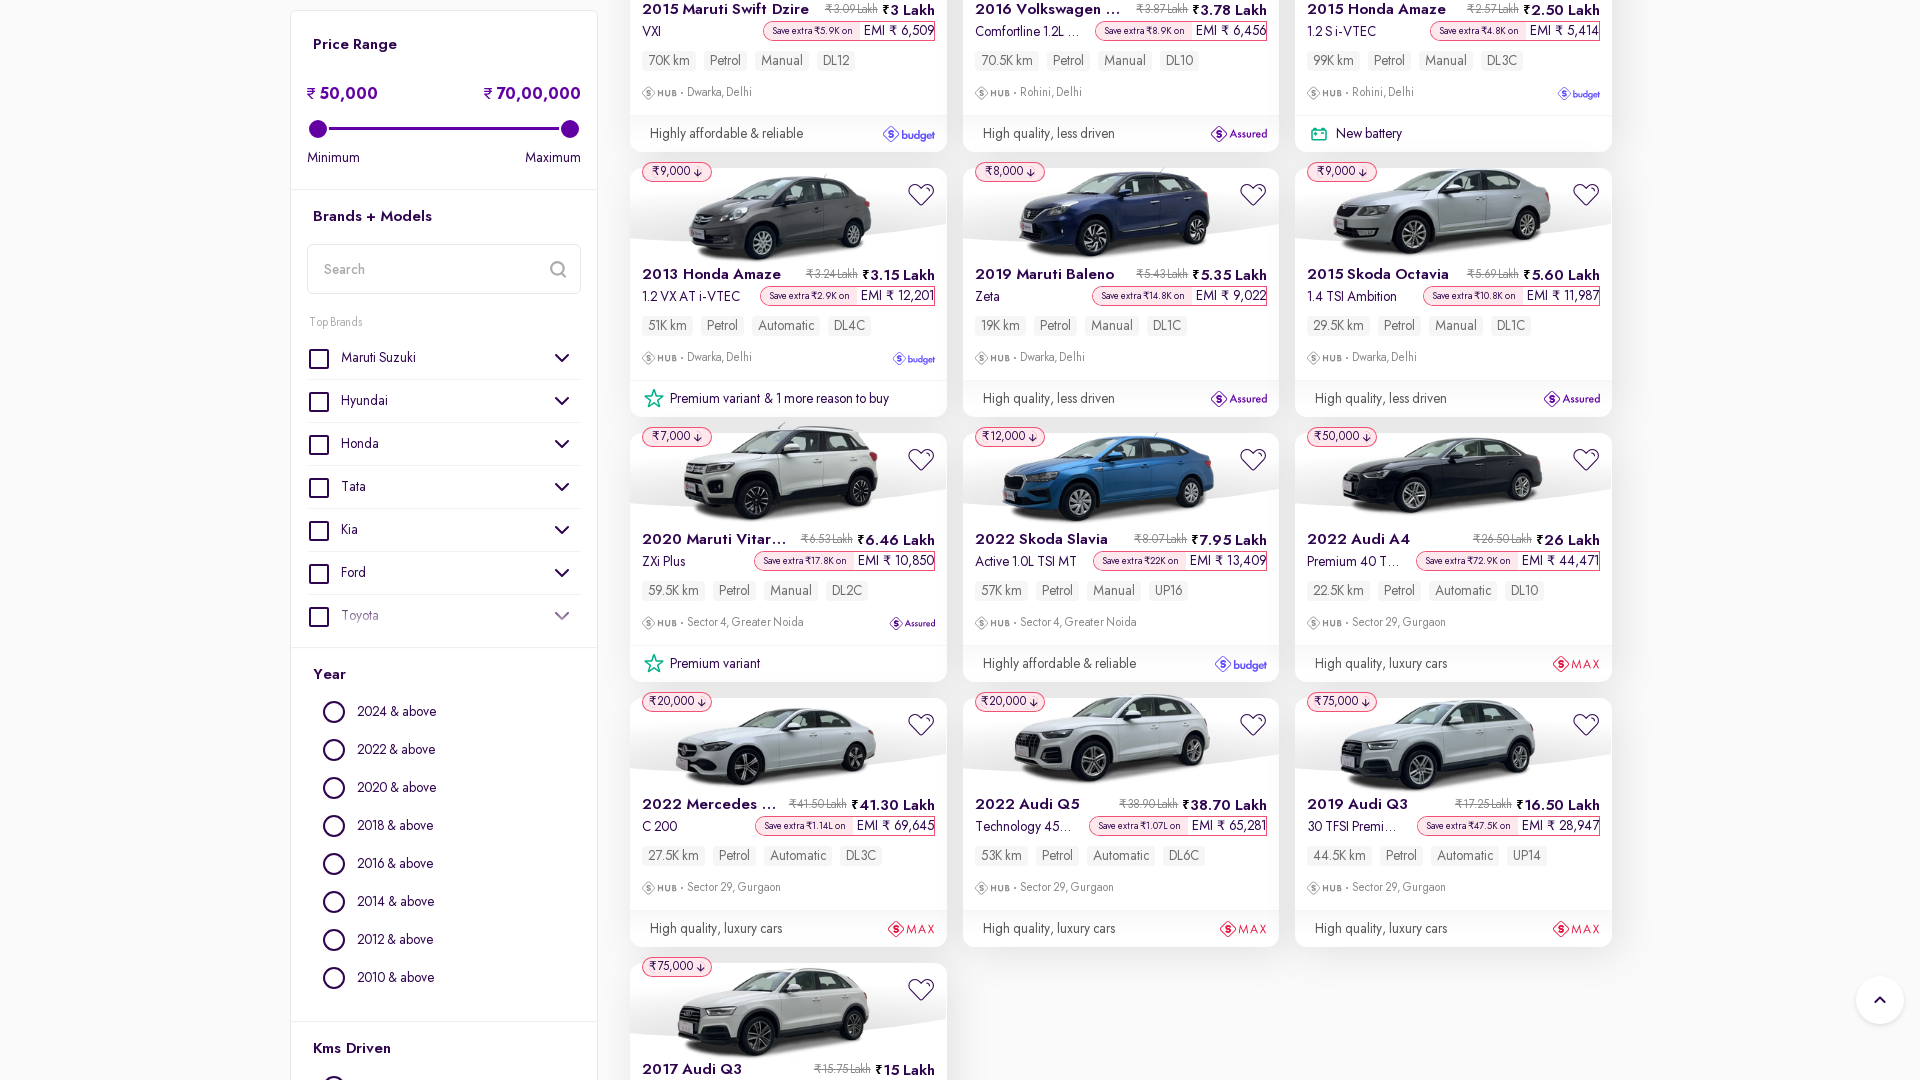

Scrolled down by 1600px to position 3200px
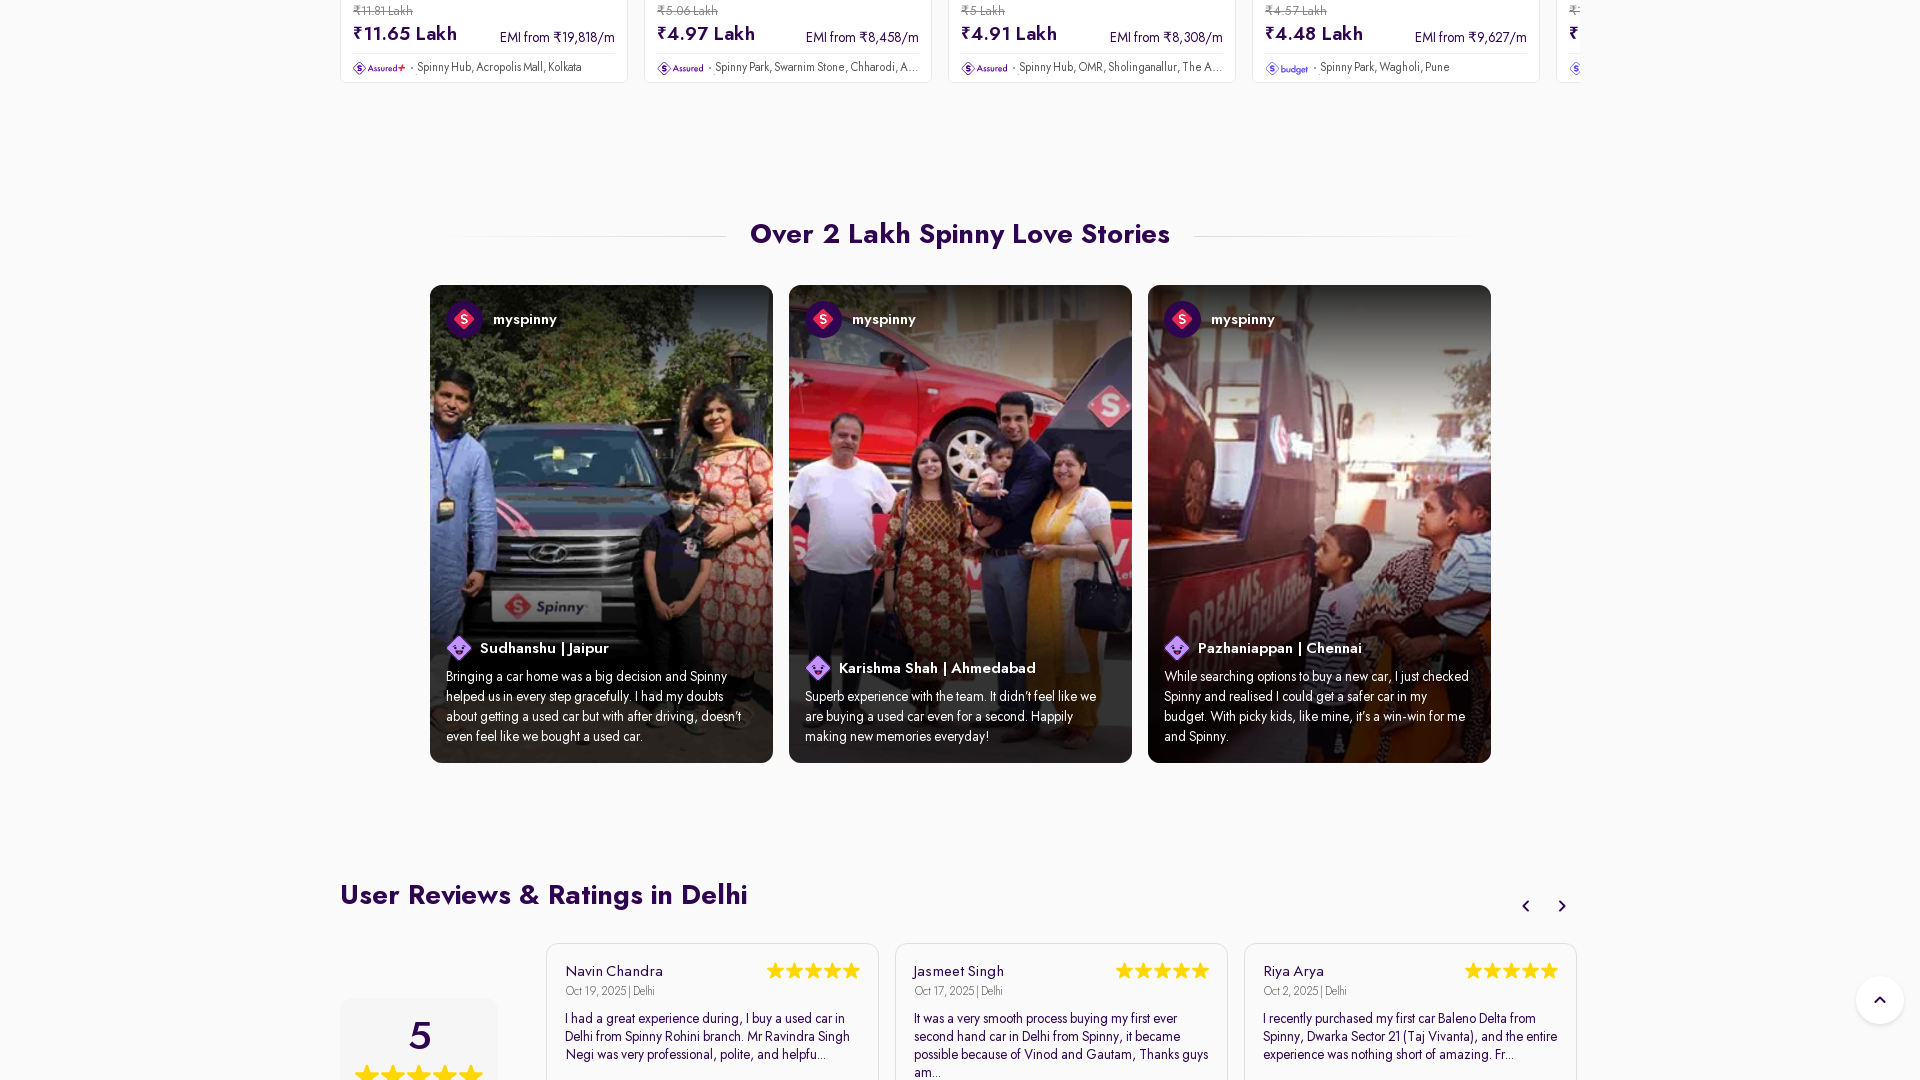

Waited 2 seconds for new listings to load
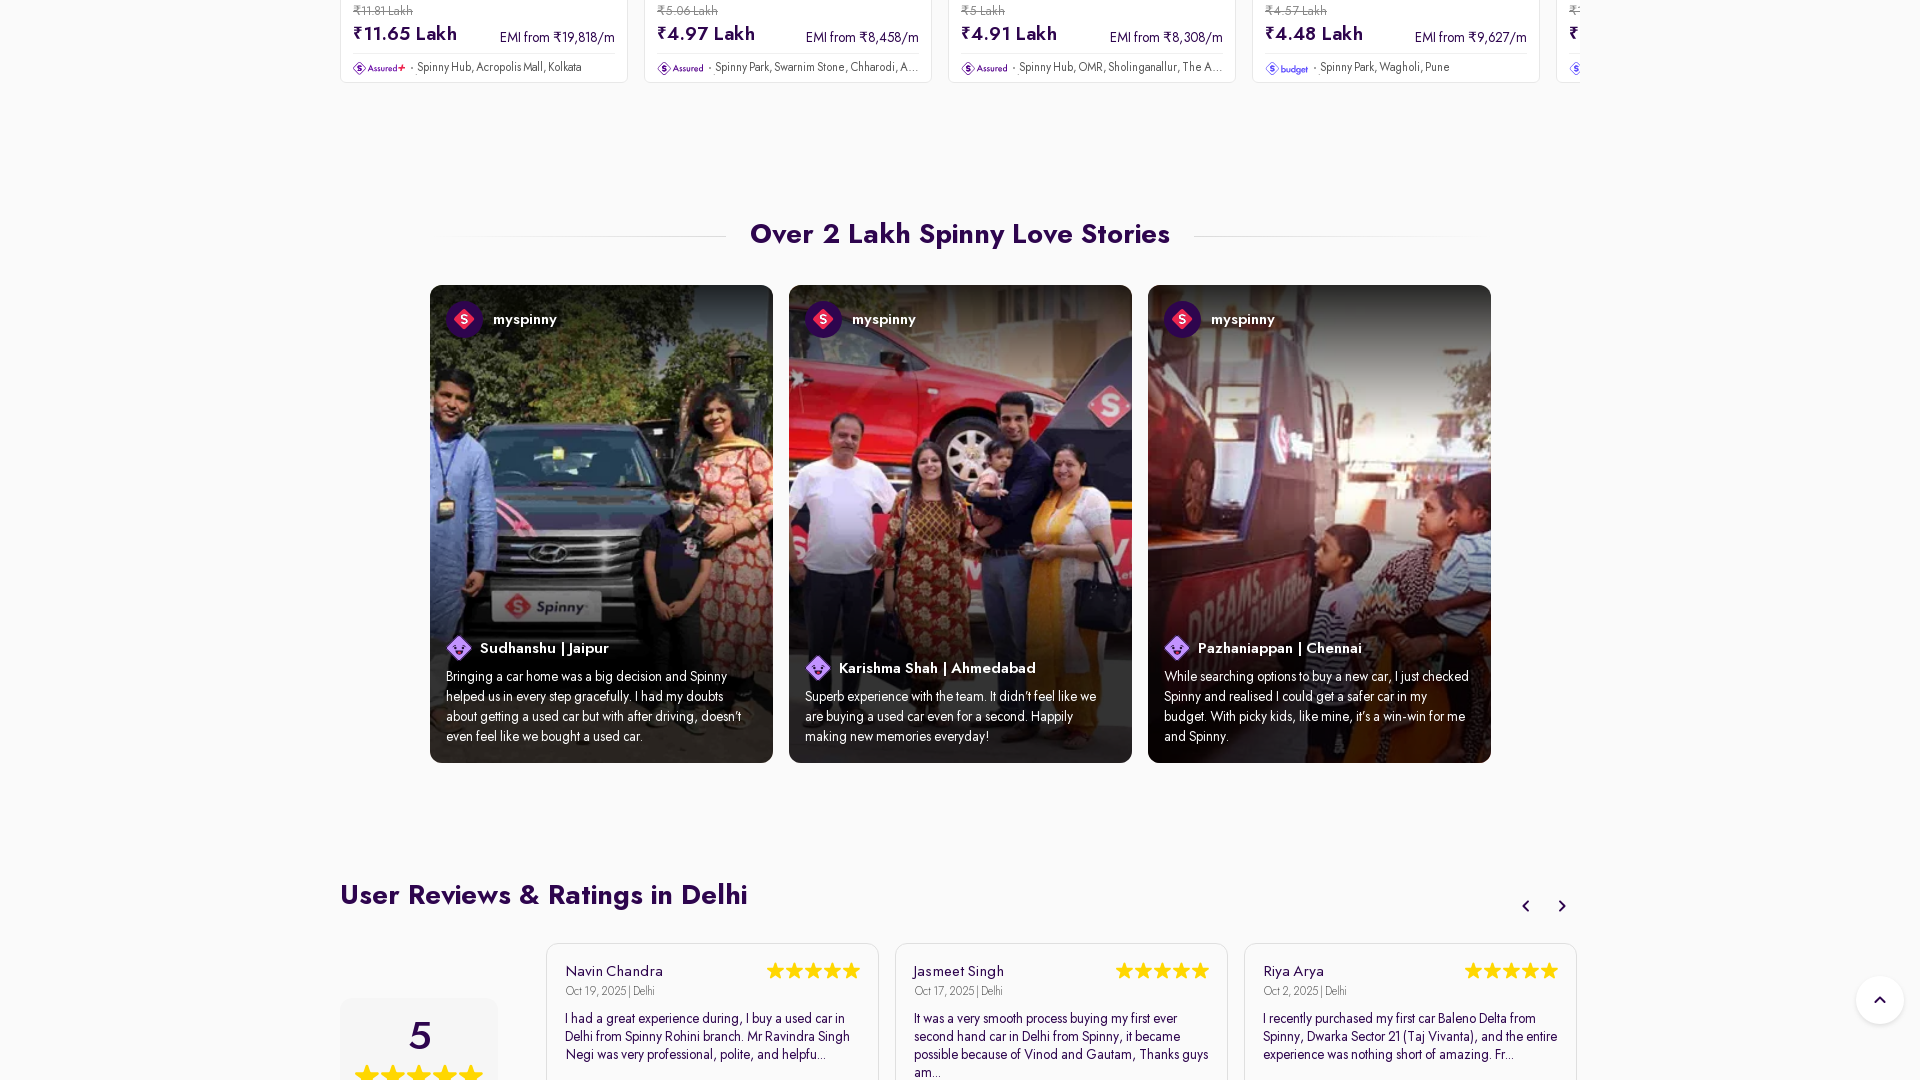

Verified car listings remain visible after scroll
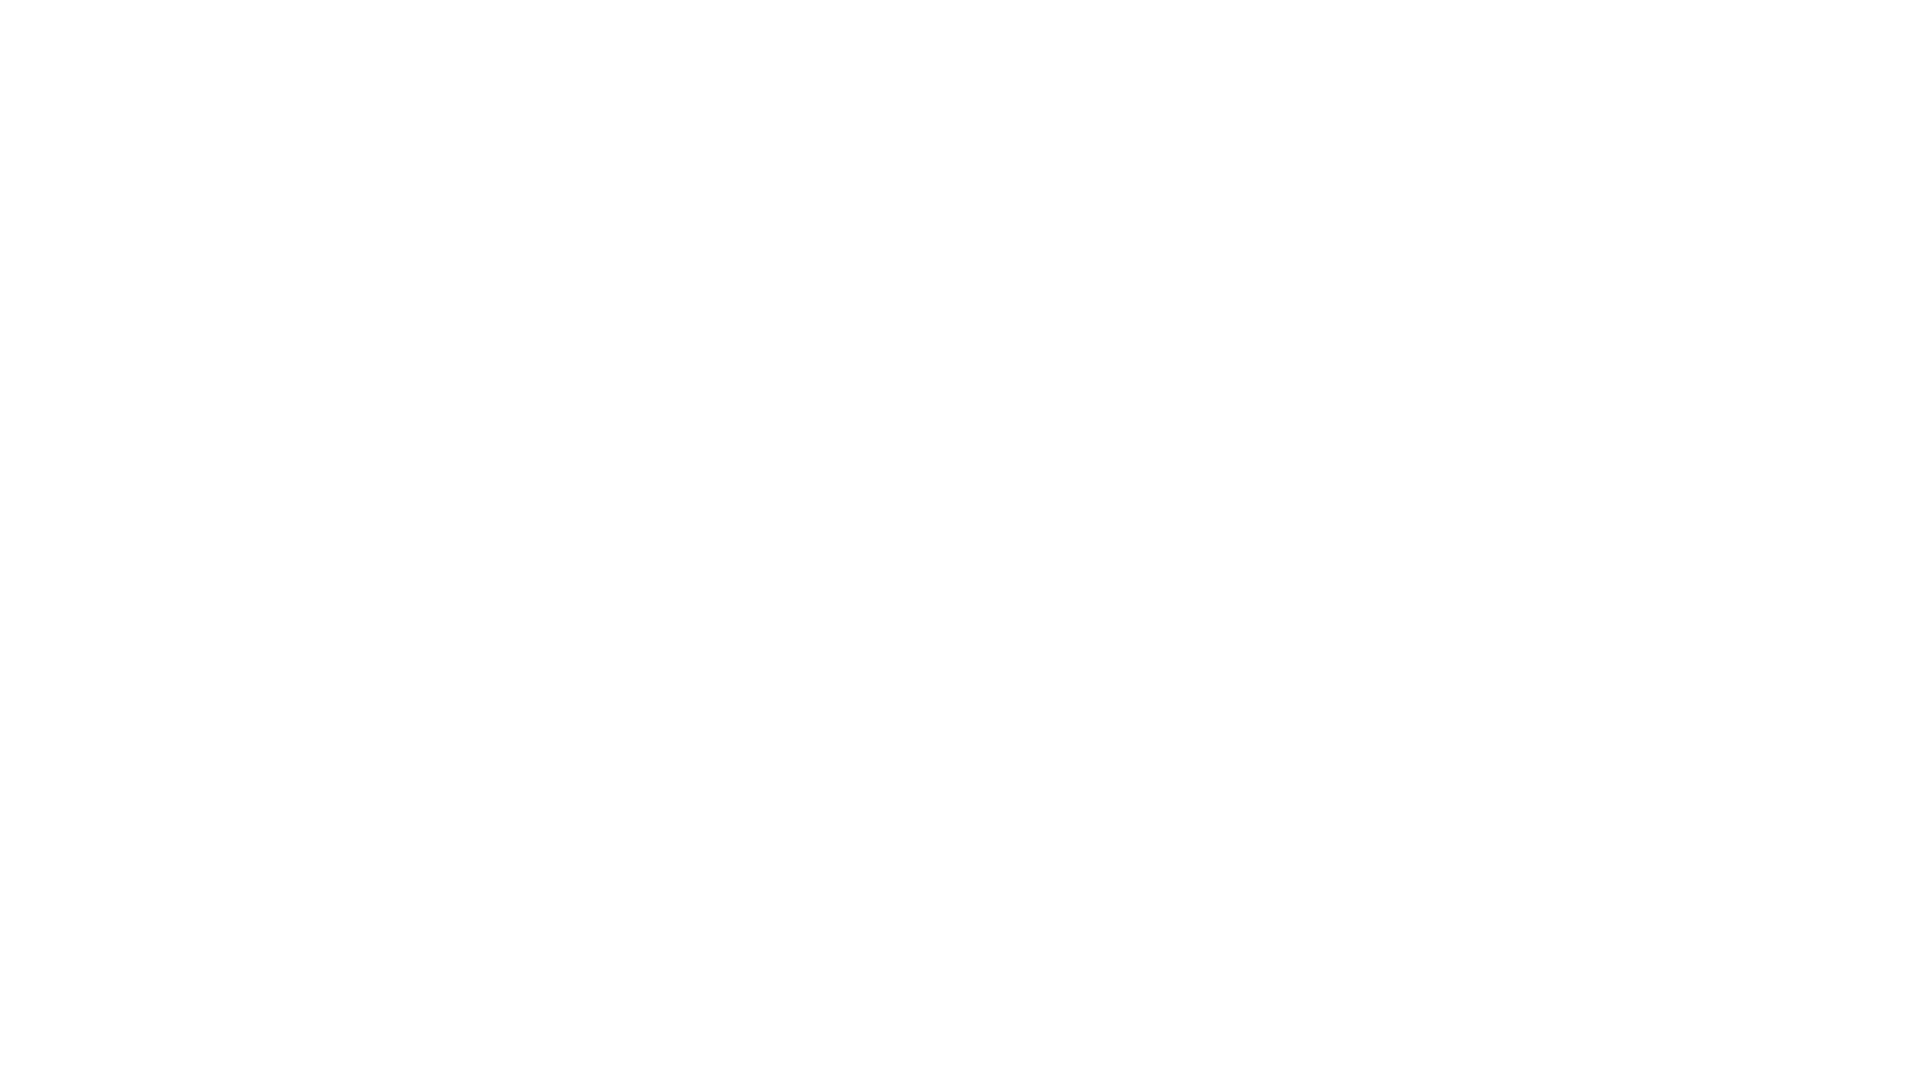

Counted 128 car listings loaded
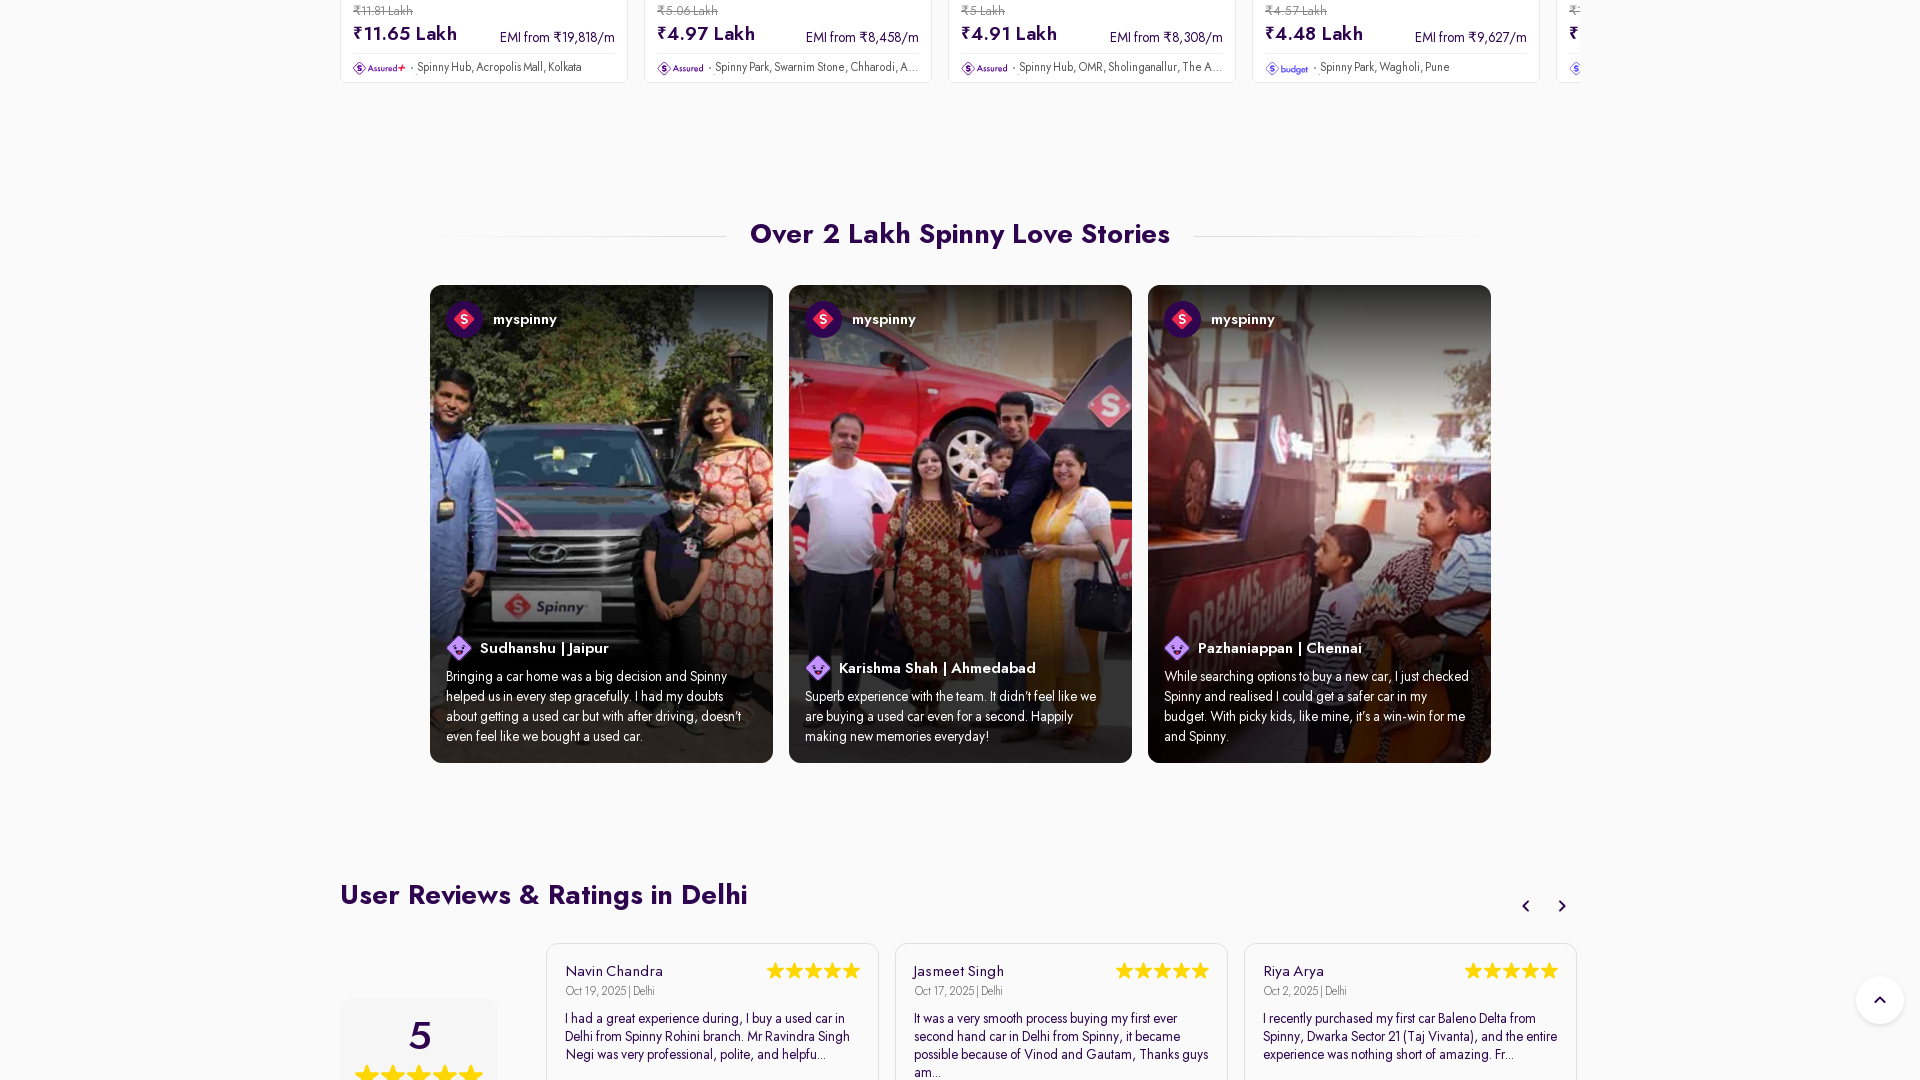

Reached target of 100+ listings, stopping scroll
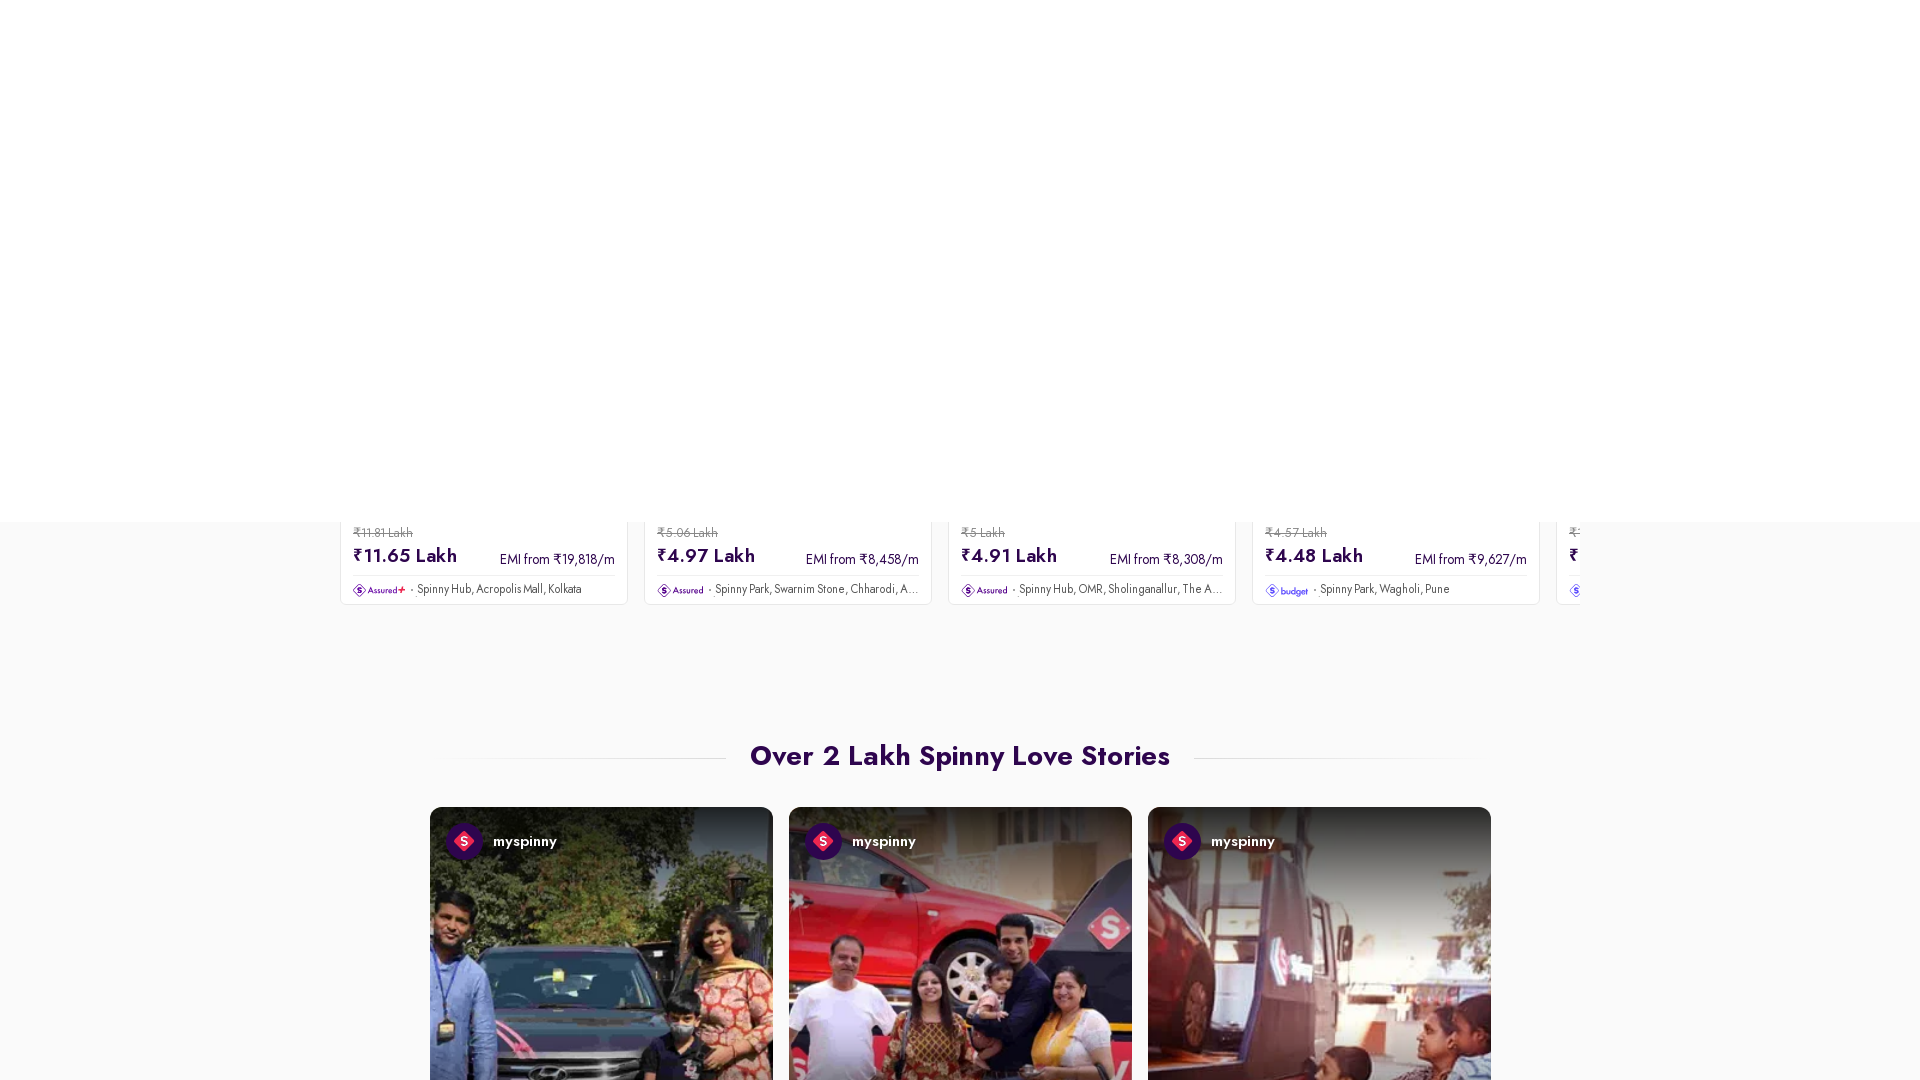

Final verification that car listings are displayed
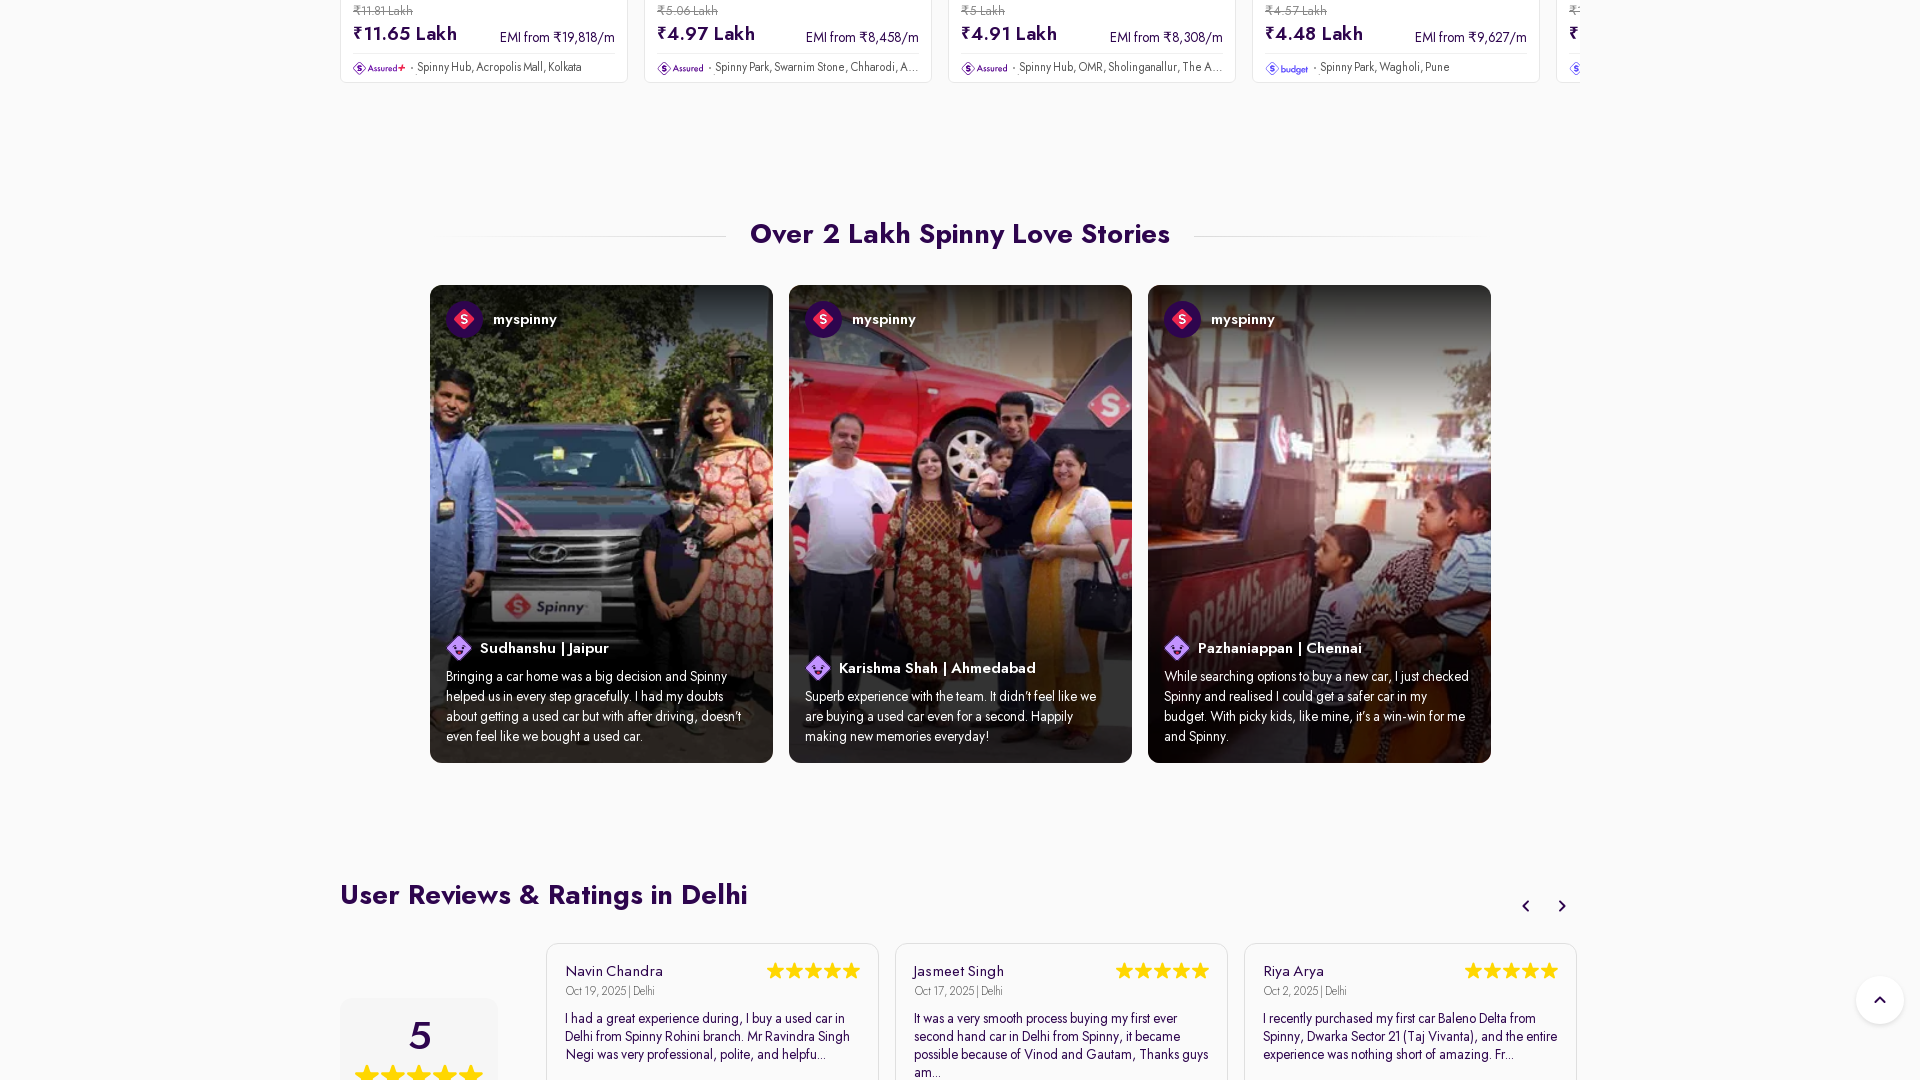

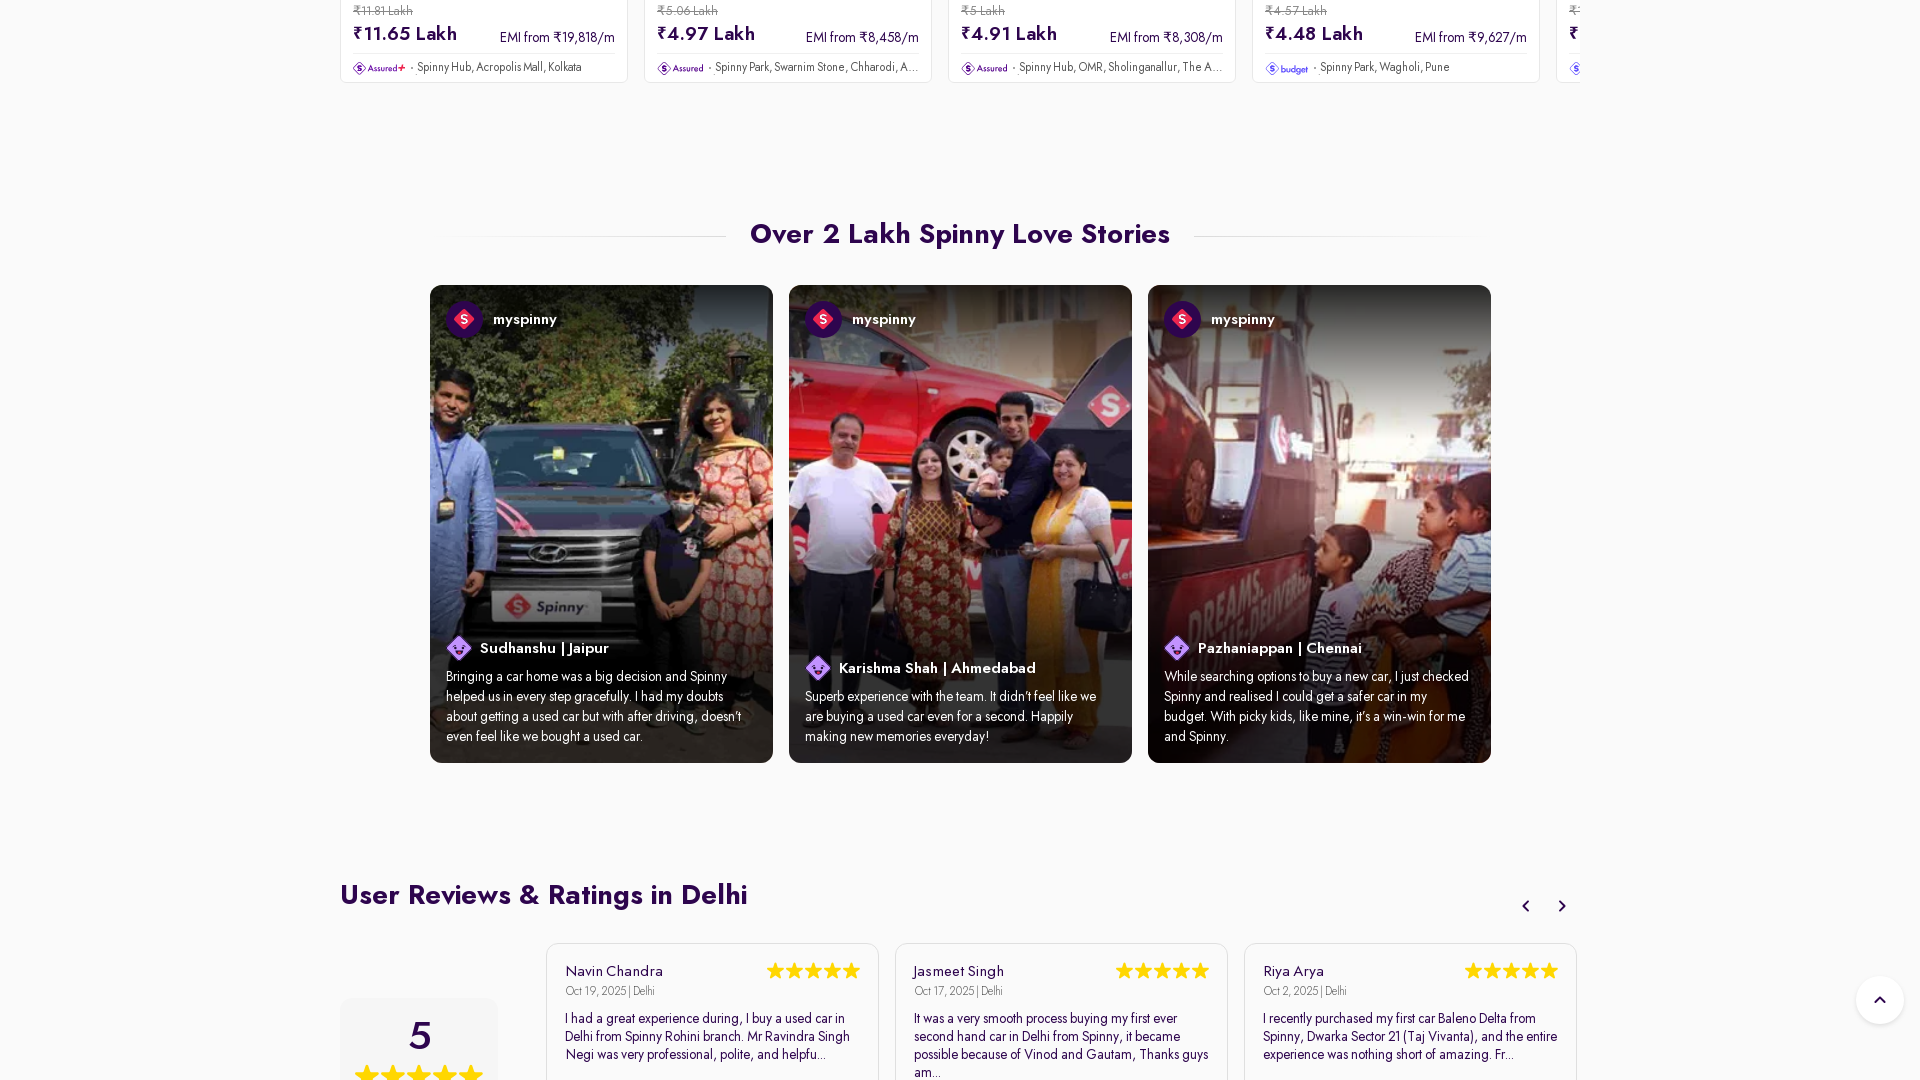